Tests checkbox functionality by verifying initial unchecked state, clicking to check it, and counting total checkboxes on the page

Starting URL: https://rahulshettyacademy.com/dropdownsPractise

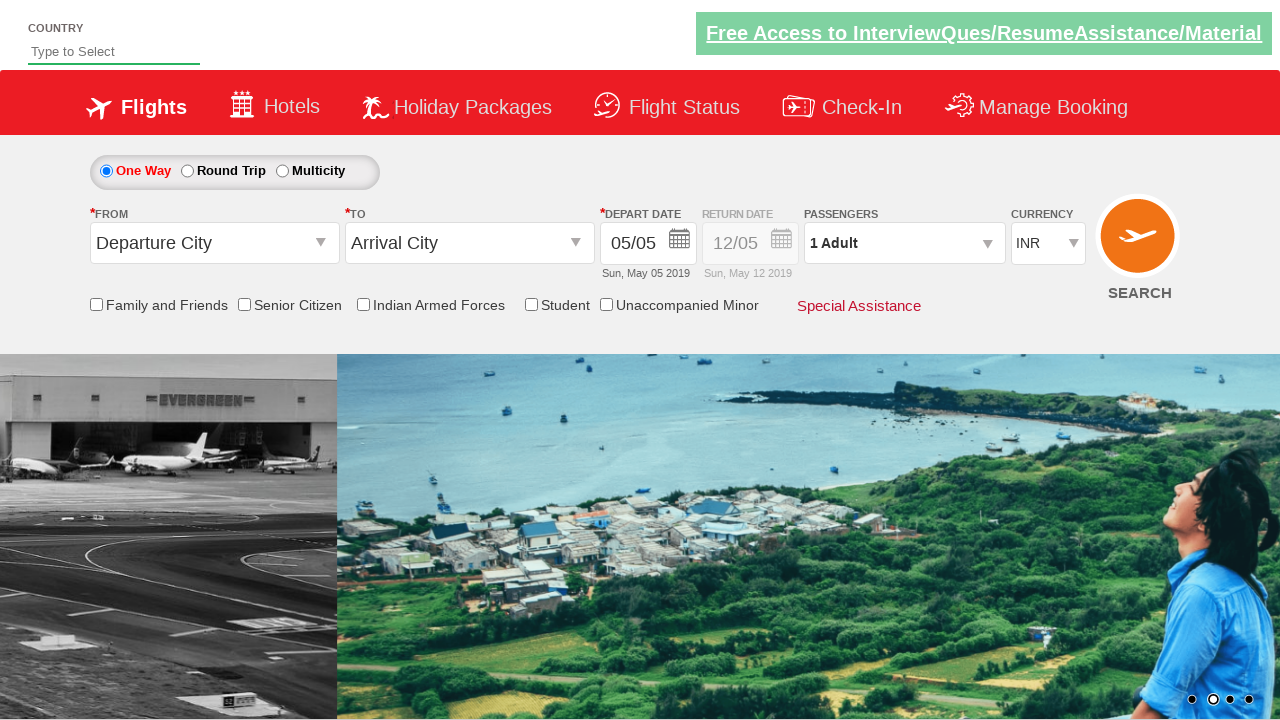

Verified Senior Citizen Discount checkbox is initially unchecked
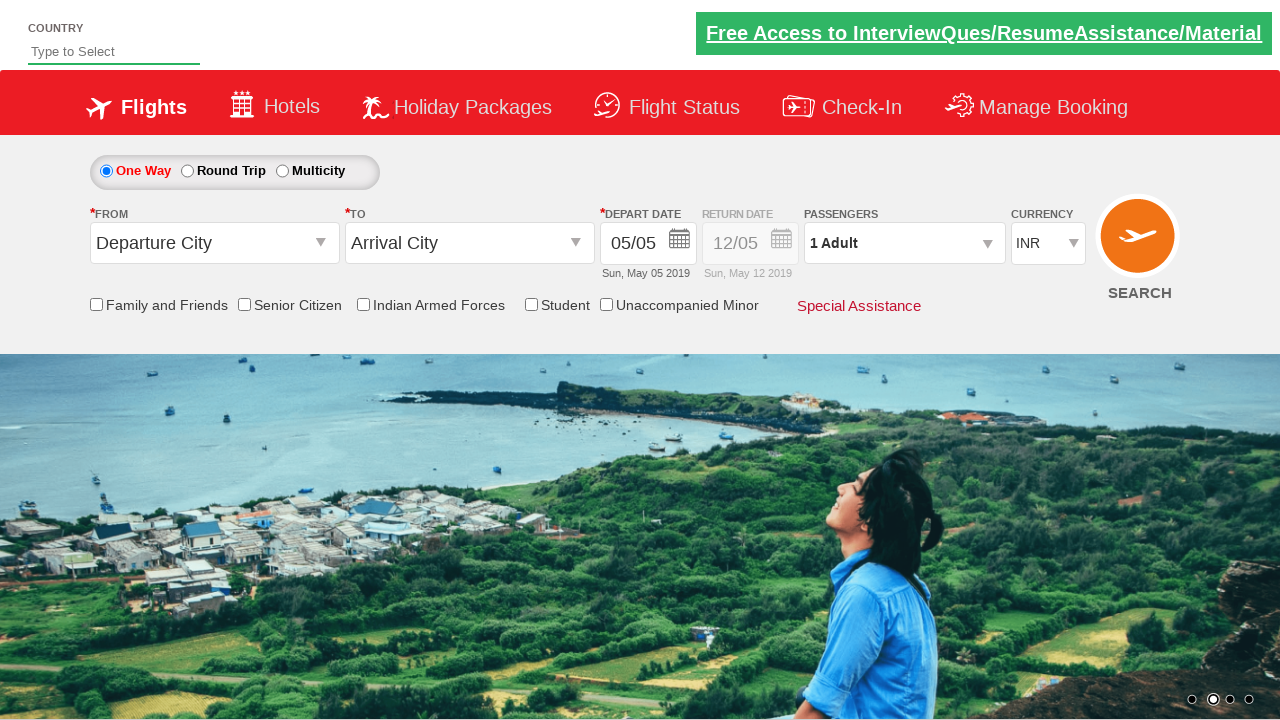

Clicked Senior Citizen Discount checkbox at (244, 304) on input[id*='SeniorCitizenDiscount']
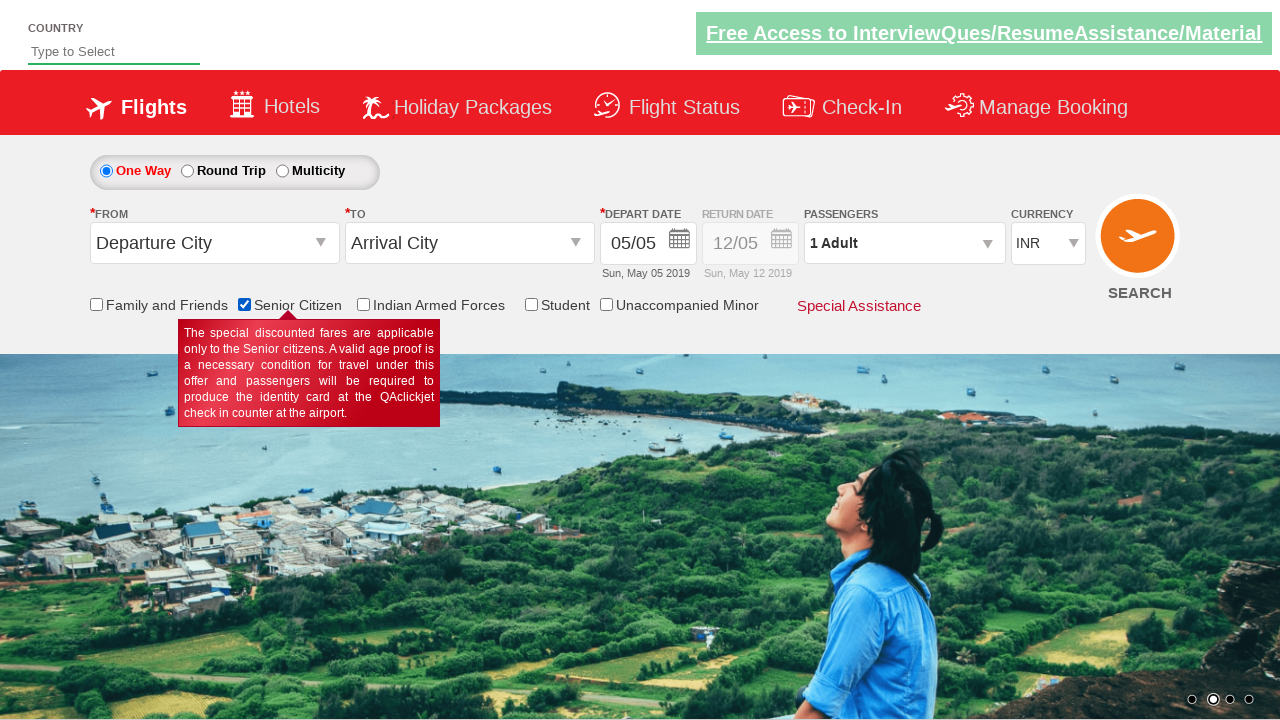

Verified Senior Citizen Discount checkbox is now checked
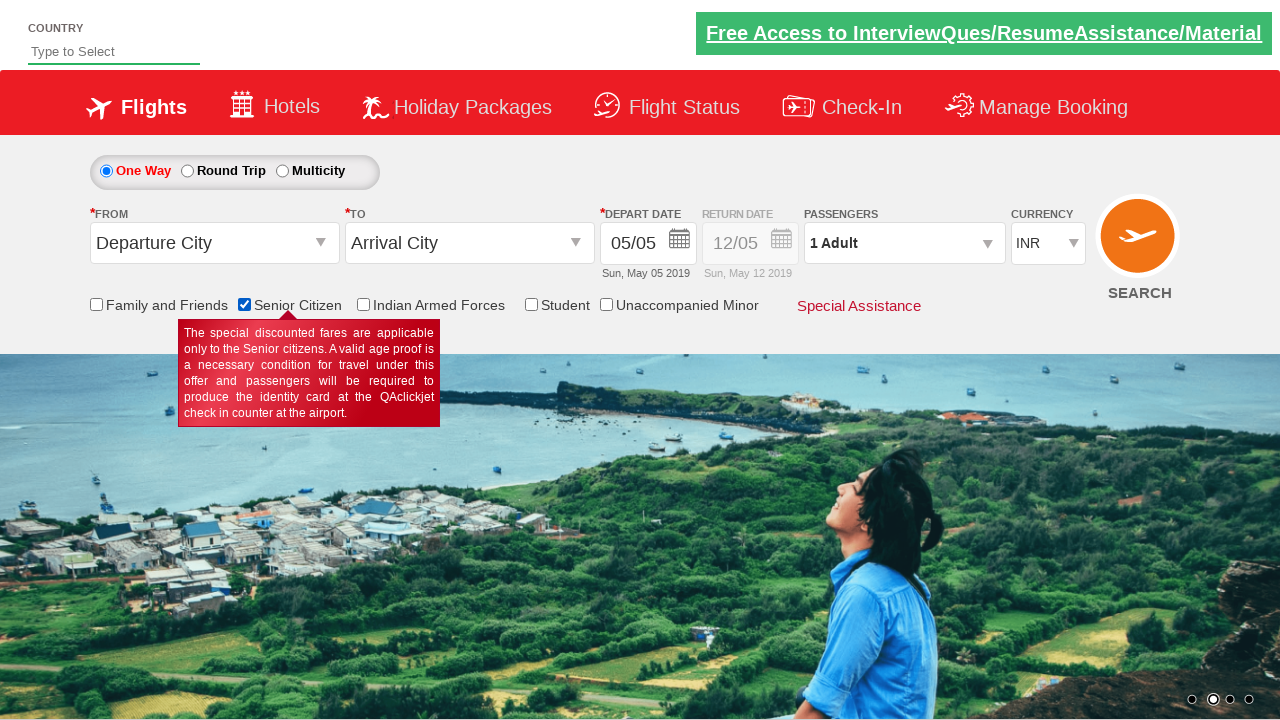

Counted total checkboxes on page: 6
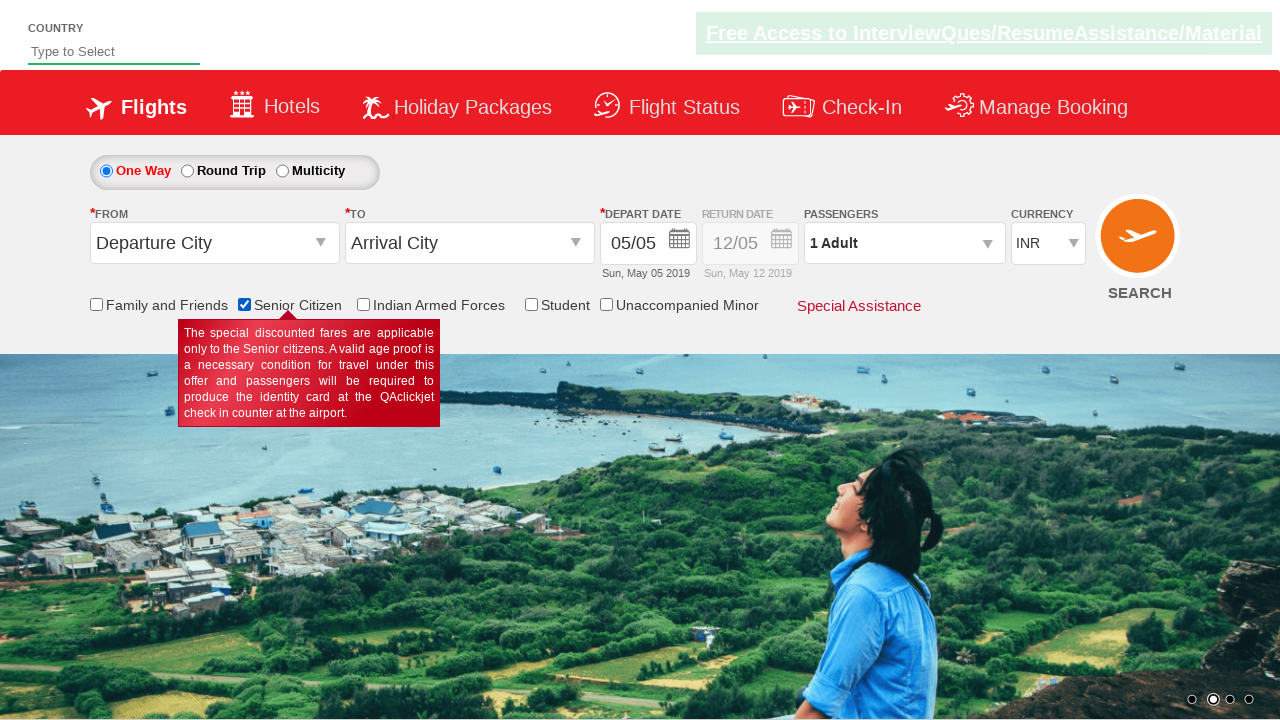

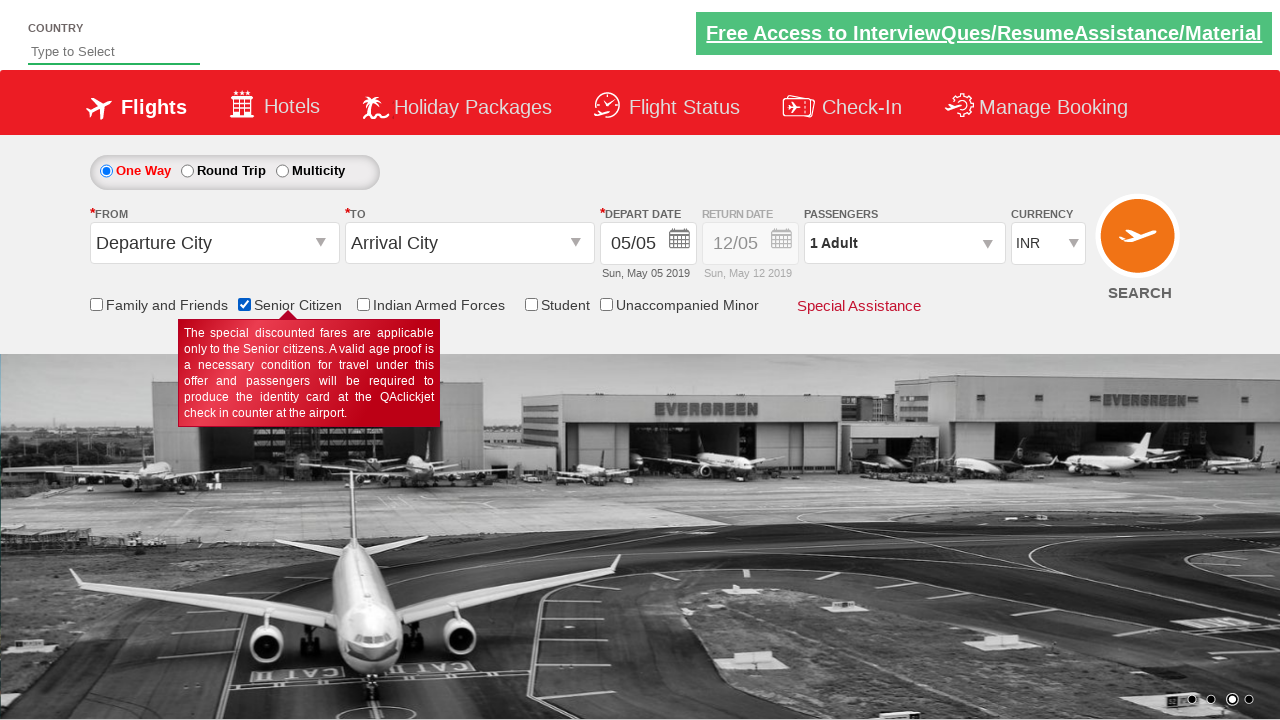